Navigates to TechProEducation website to demonstrate timeout exception handling with explicit waits

Starting URL: https://www.techproeducation.com

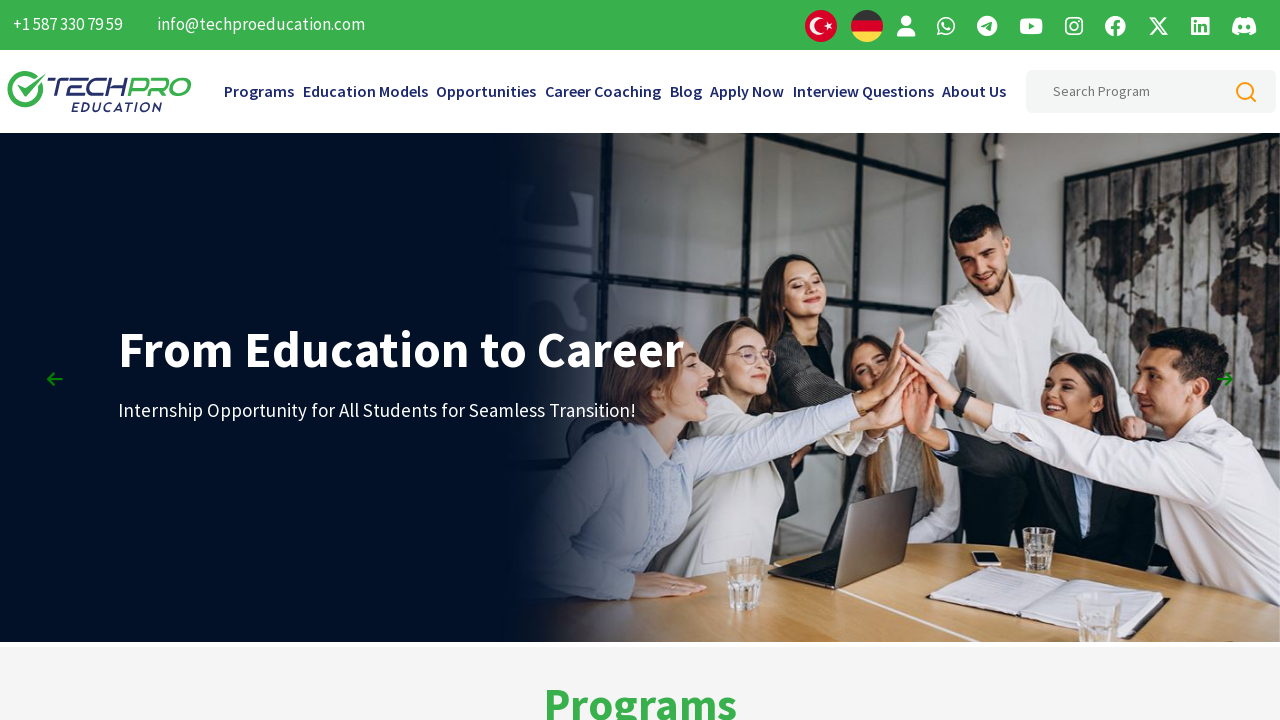

Navigated to TechProEducation website
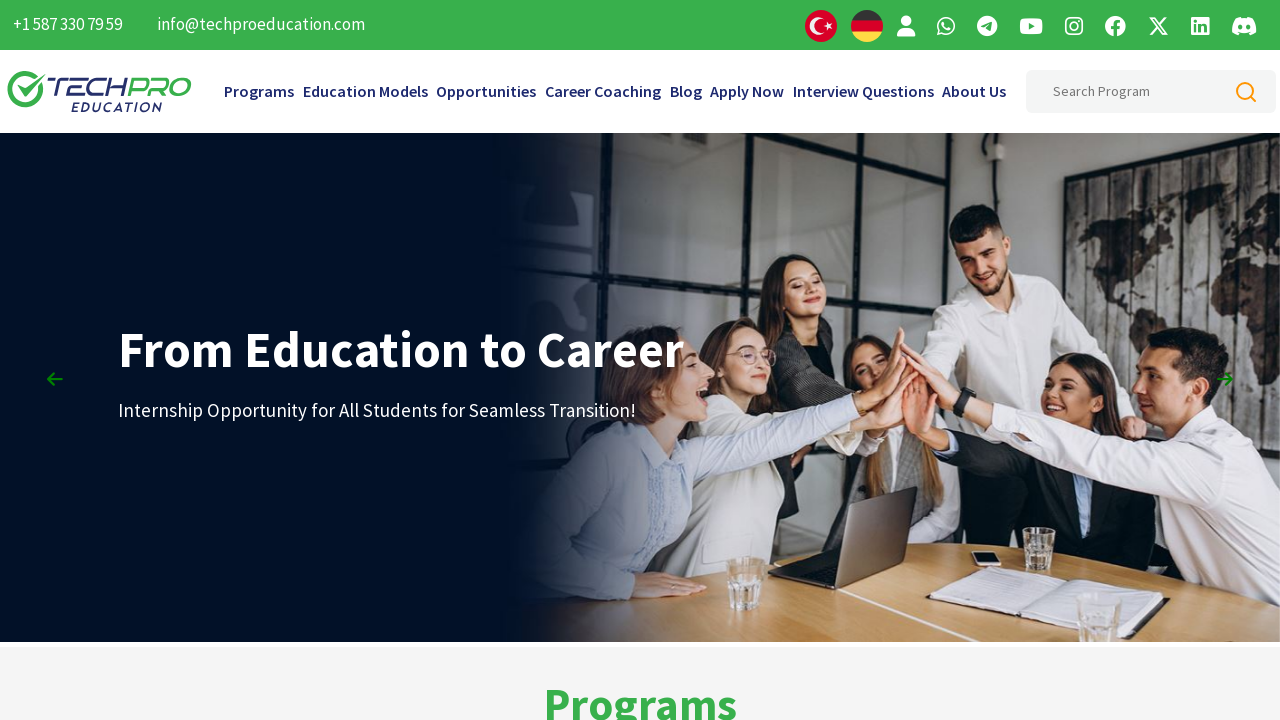

Timeout exception caught when waiting for non-existent element with ID 'yanlis'
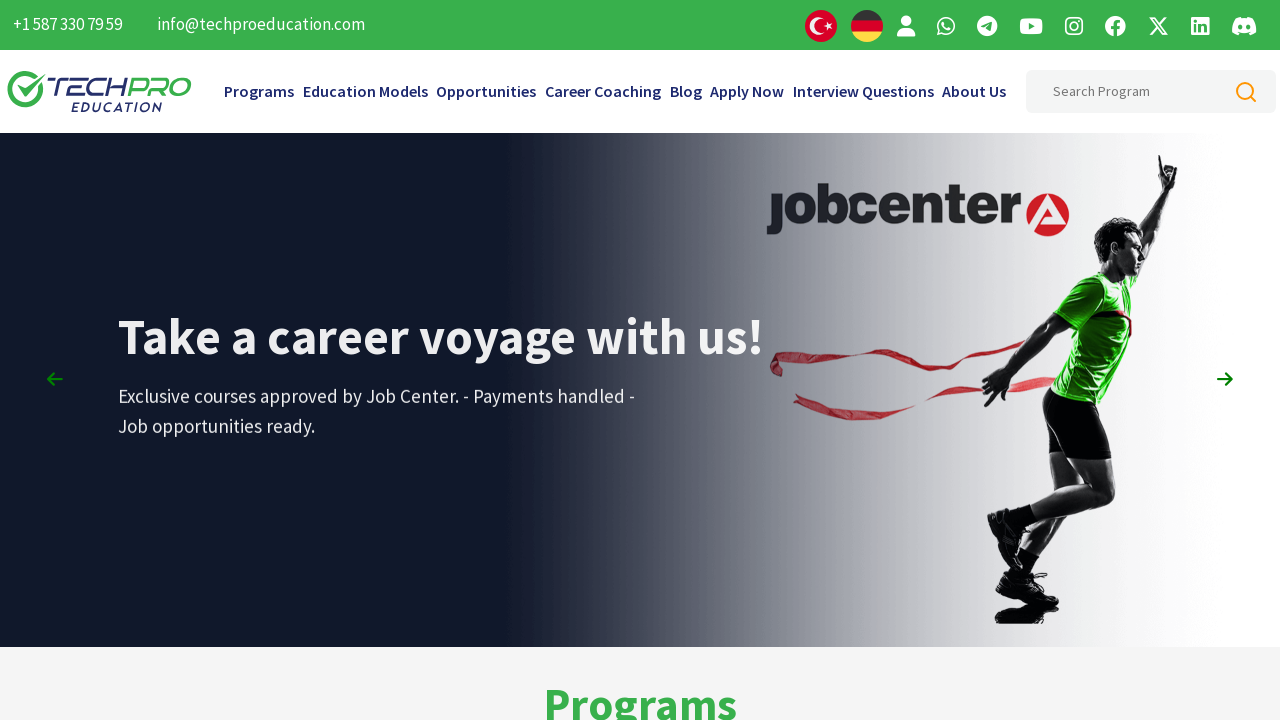

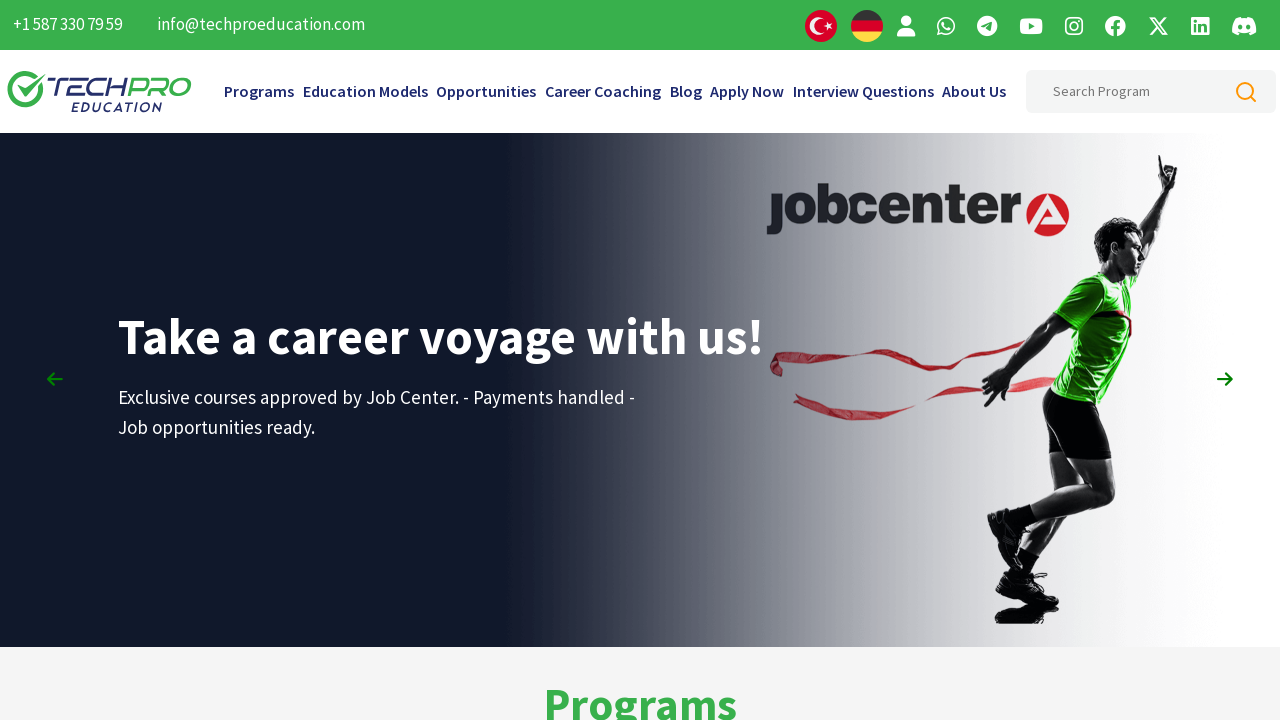